Tests the QAOnCloud website navigation by clicking through Services, Solutions, Industries, and Insights menu tabs, then fills out the contact form with test data.

Starting URL: https://www.qaoncloud.com/

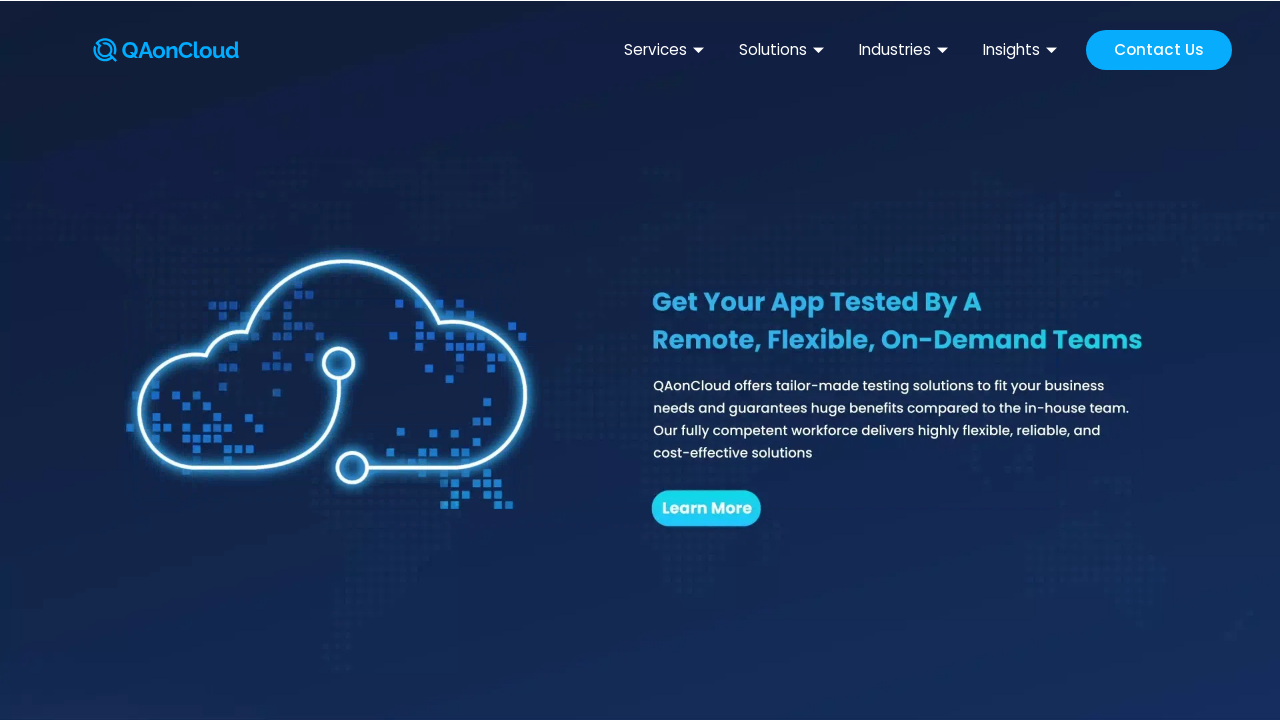

Waited 10 seconds for page to load
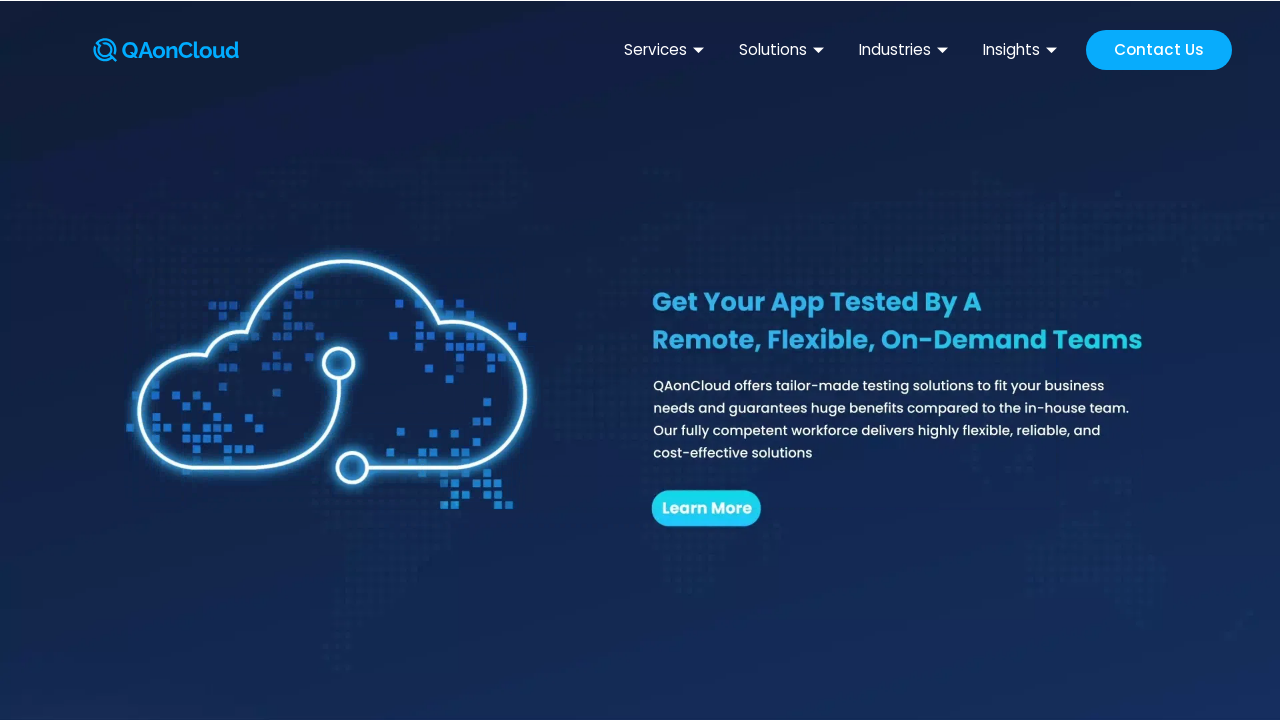

Clicked on Services tab at (666, 50) on #menu-item-319
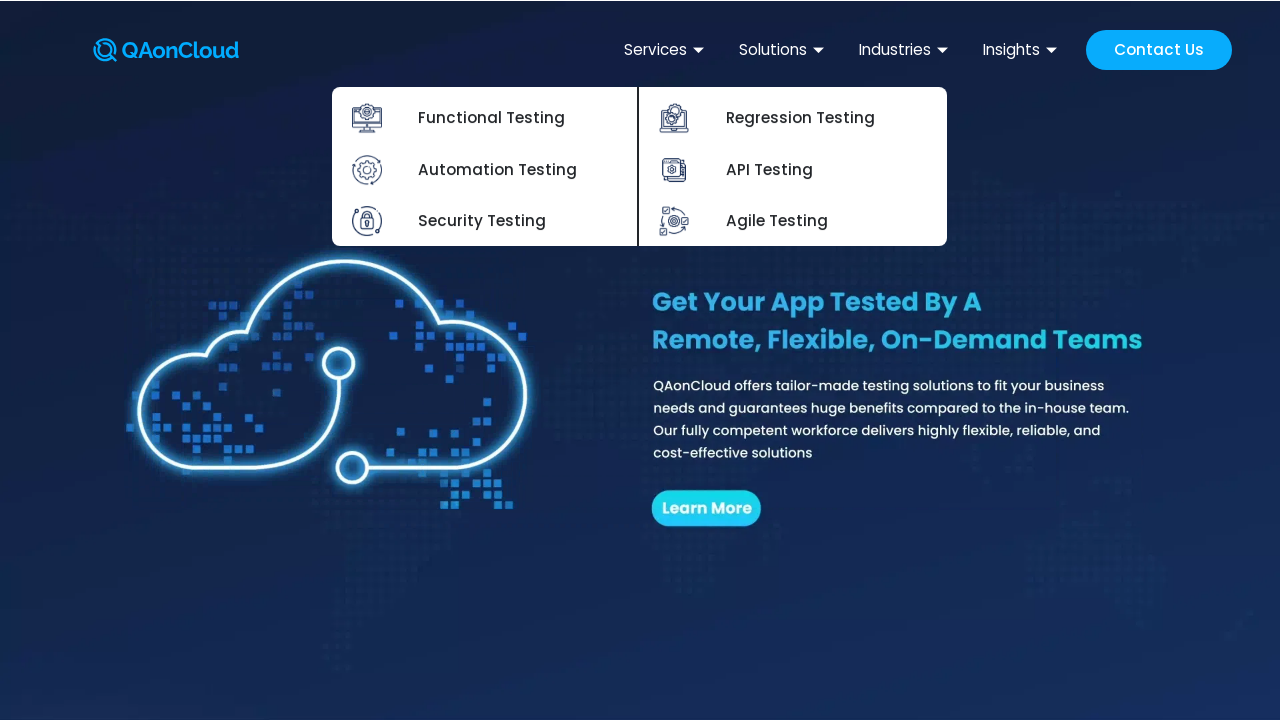

Clicked on Solutions tab at (784, 50) on .menu-item-326 > .ekit-menu-nav-link
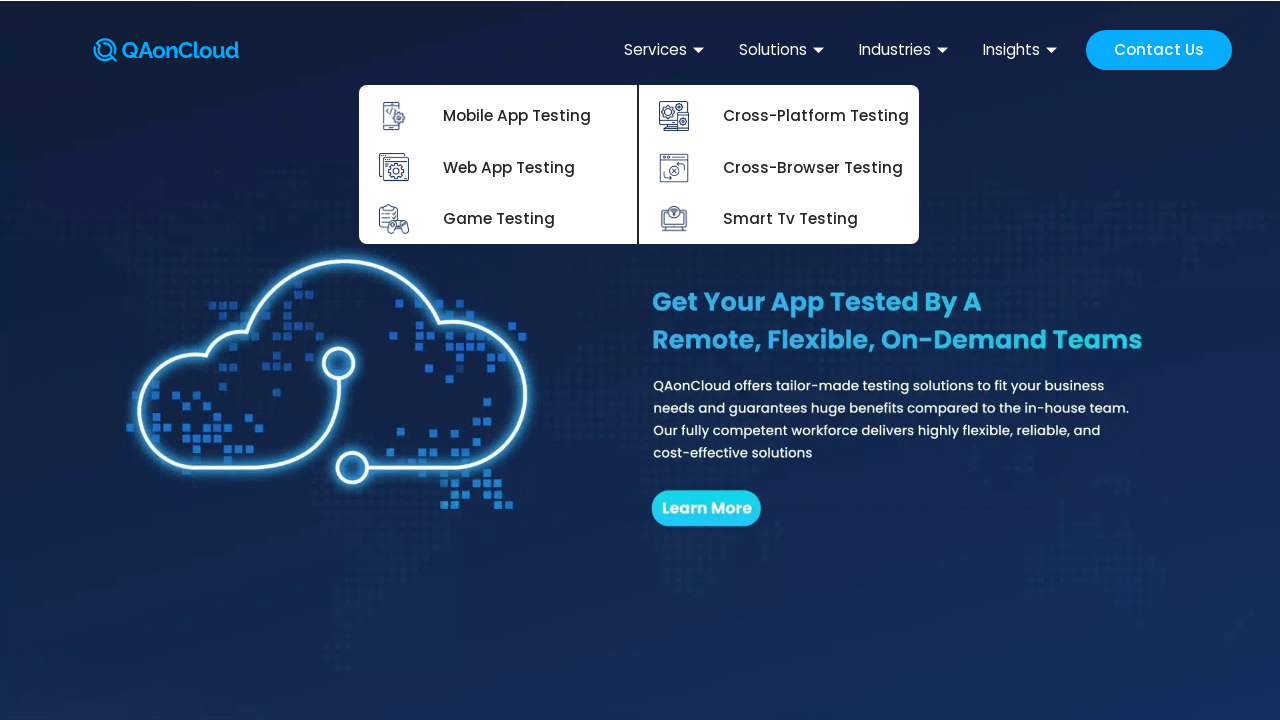

Clicked on Industries tab at (906, 50) on .menu-item-331 > .ekit-menu-nav-link
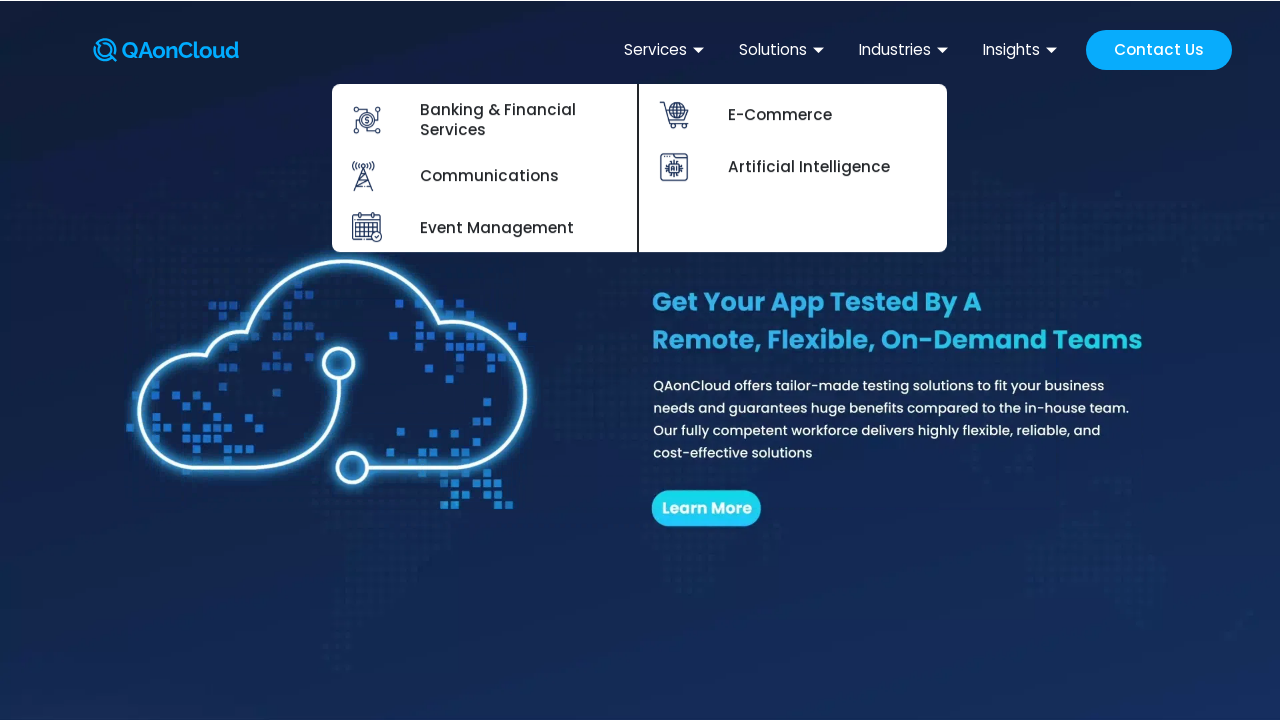

Clicked on Insights tab at (1022, 50) on .menu-item-337 > .ekit-menu-nav-link
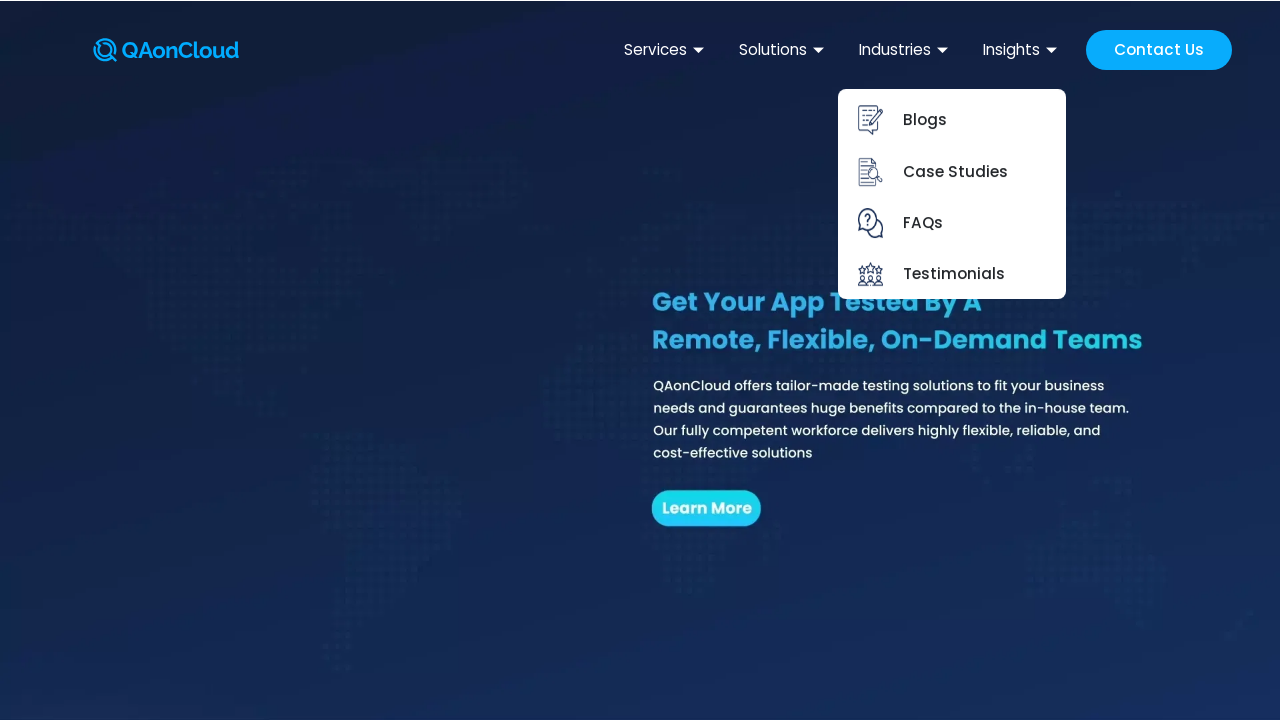

Clicked Contact Us button at (1159, 50) on .elementor-button-text
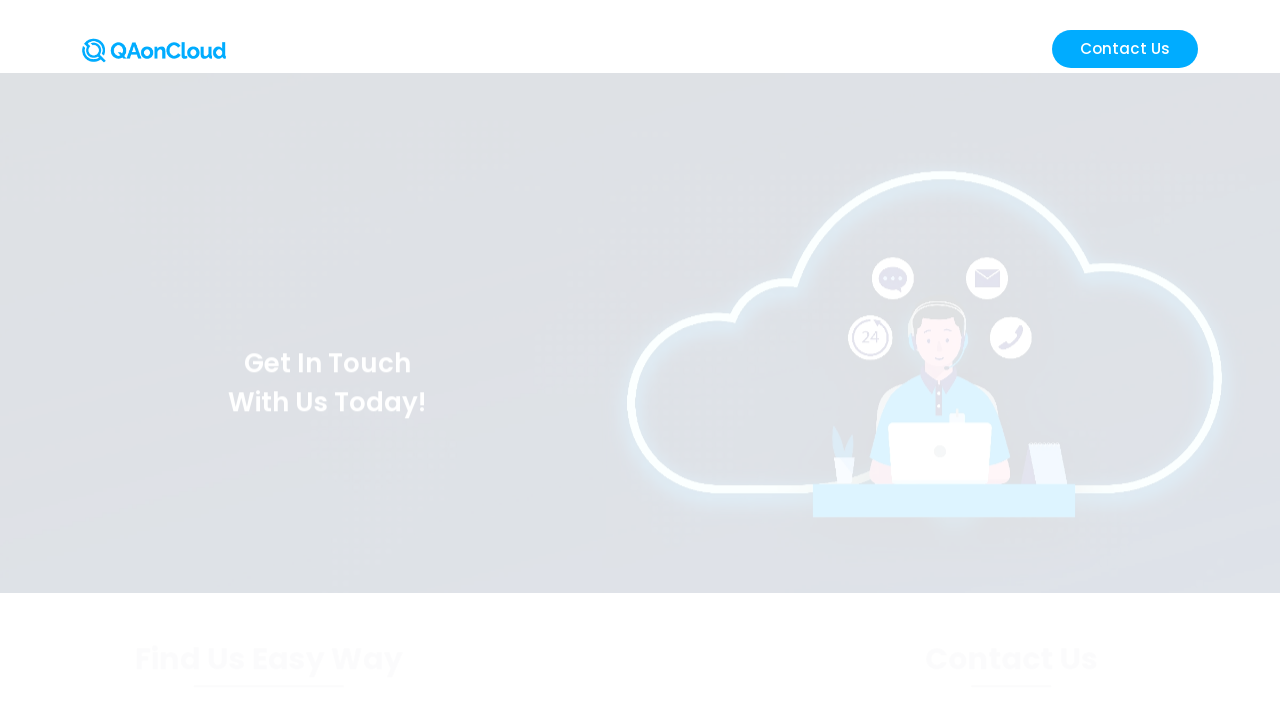

Filled name field with 'Marcus' on [maxlength='40']
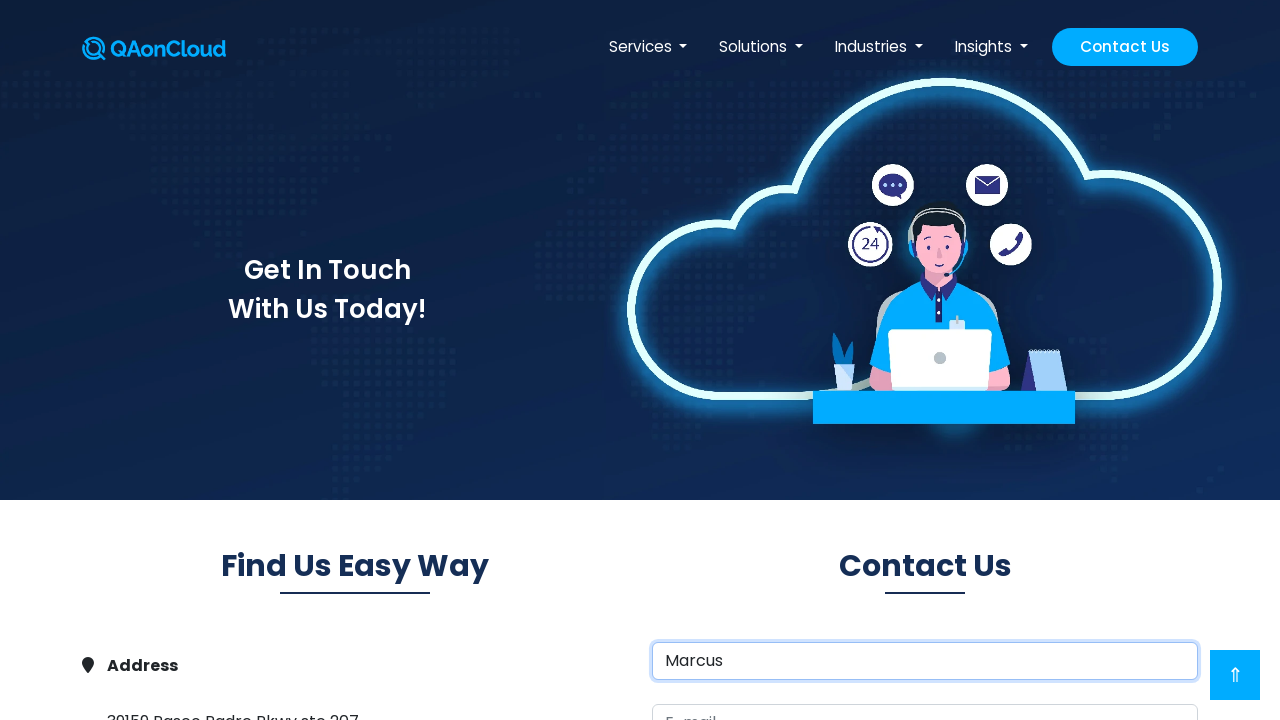

Filled email field with 'marcus.test@example.com' on [placeholder='E-mail']
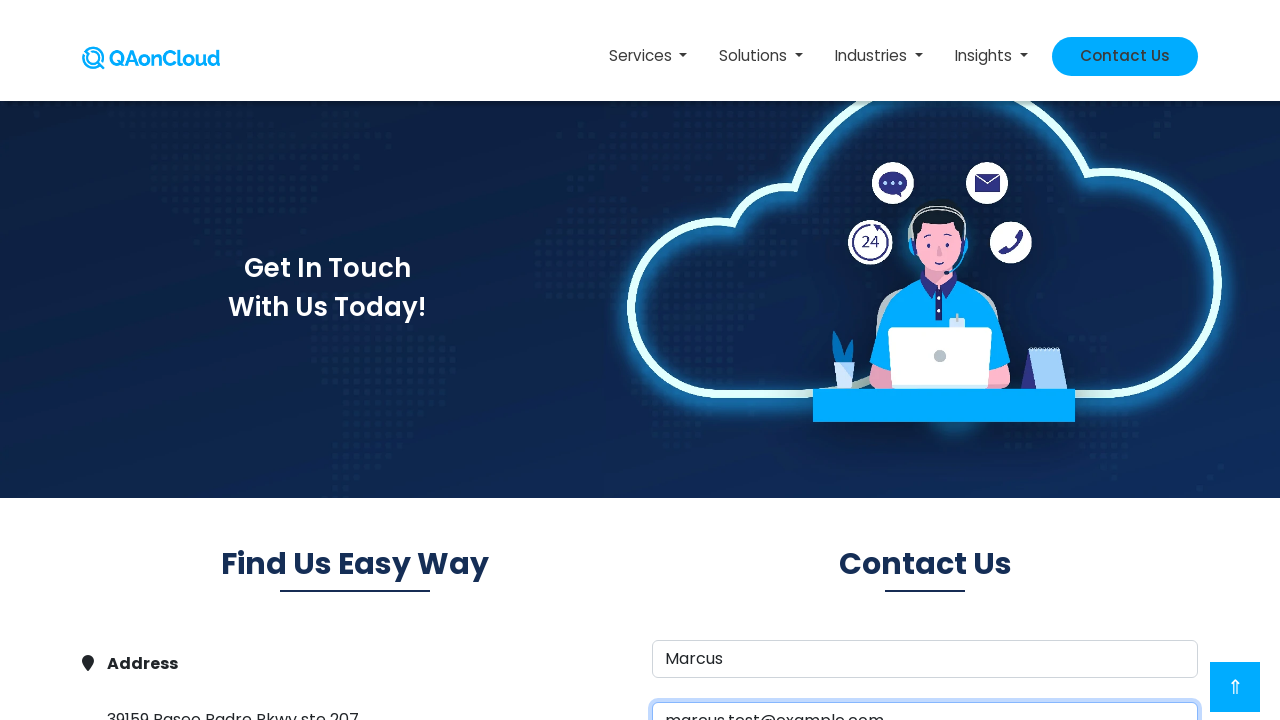

Filled phone field with '9876543210' on [placeholder='Phone']
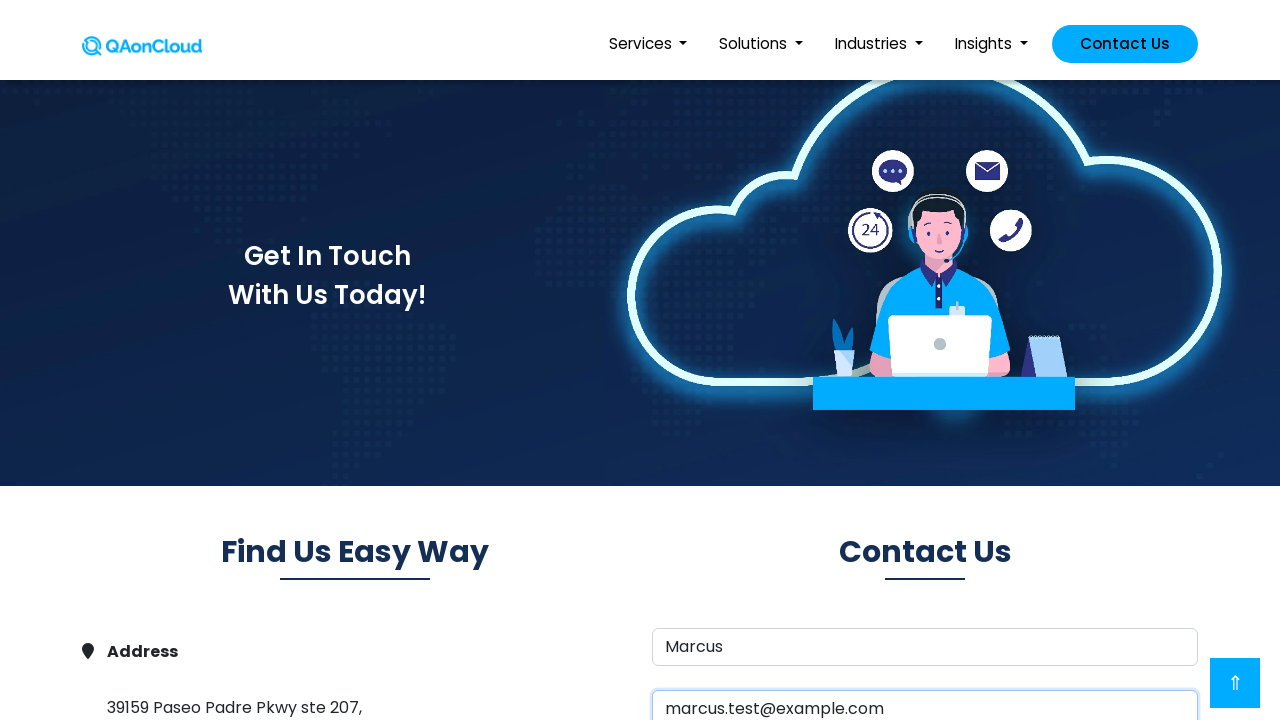

Filled company name field with 'TechCorp Solutions' on input[placeholder="Company Name"]:not([type="hidden"])
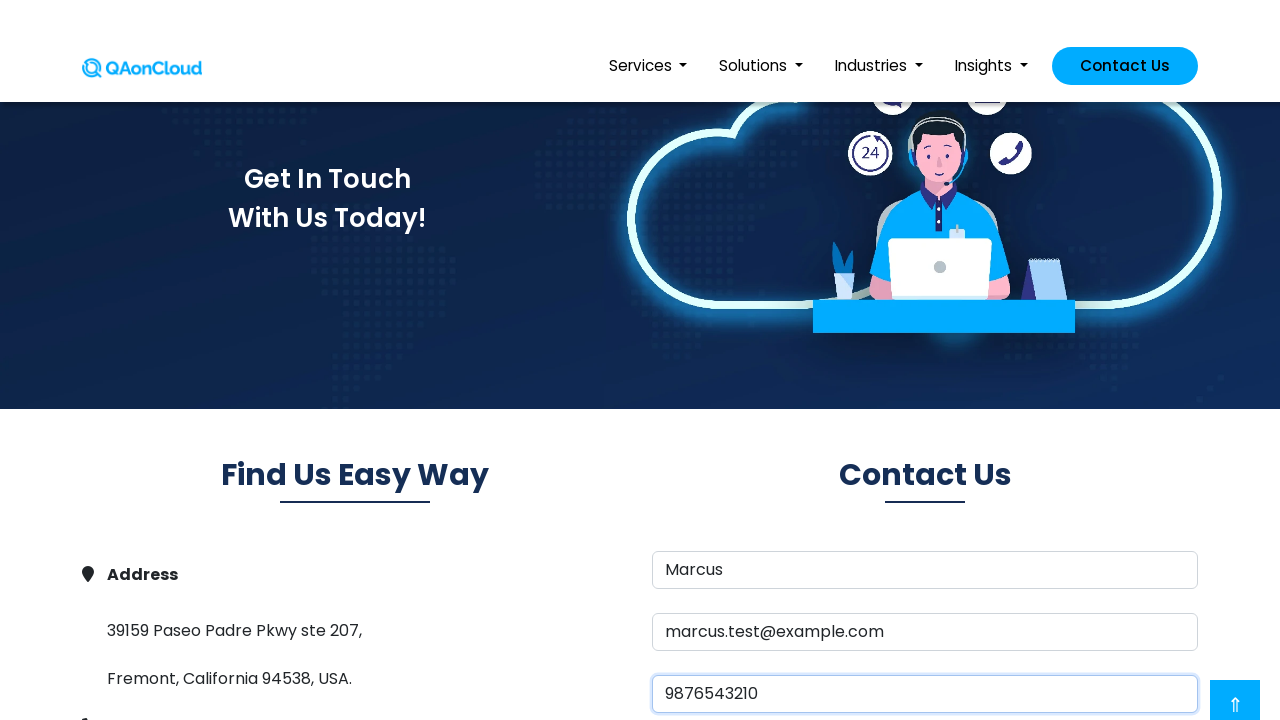

Filled role field with 'Software Developer' on input[placeholder="Role"]:not([type="hidden"])
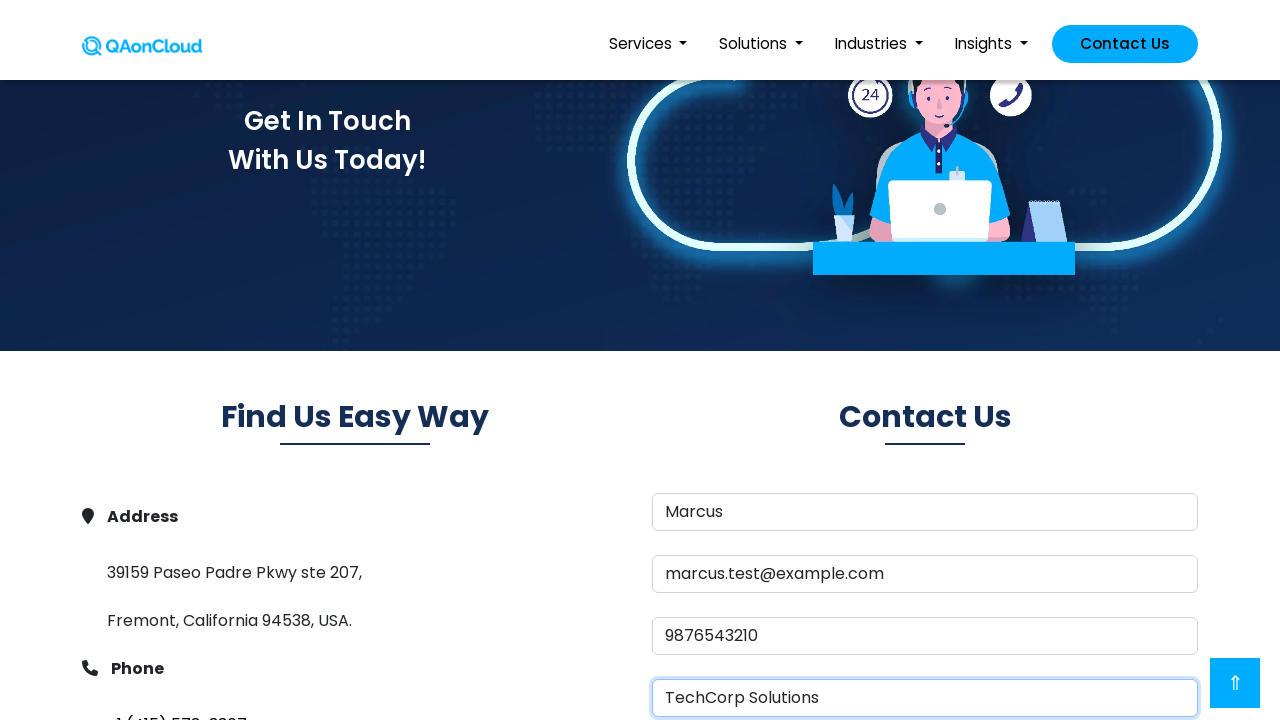

Filled requirements field with testing services request on [placeholder='Requirements']
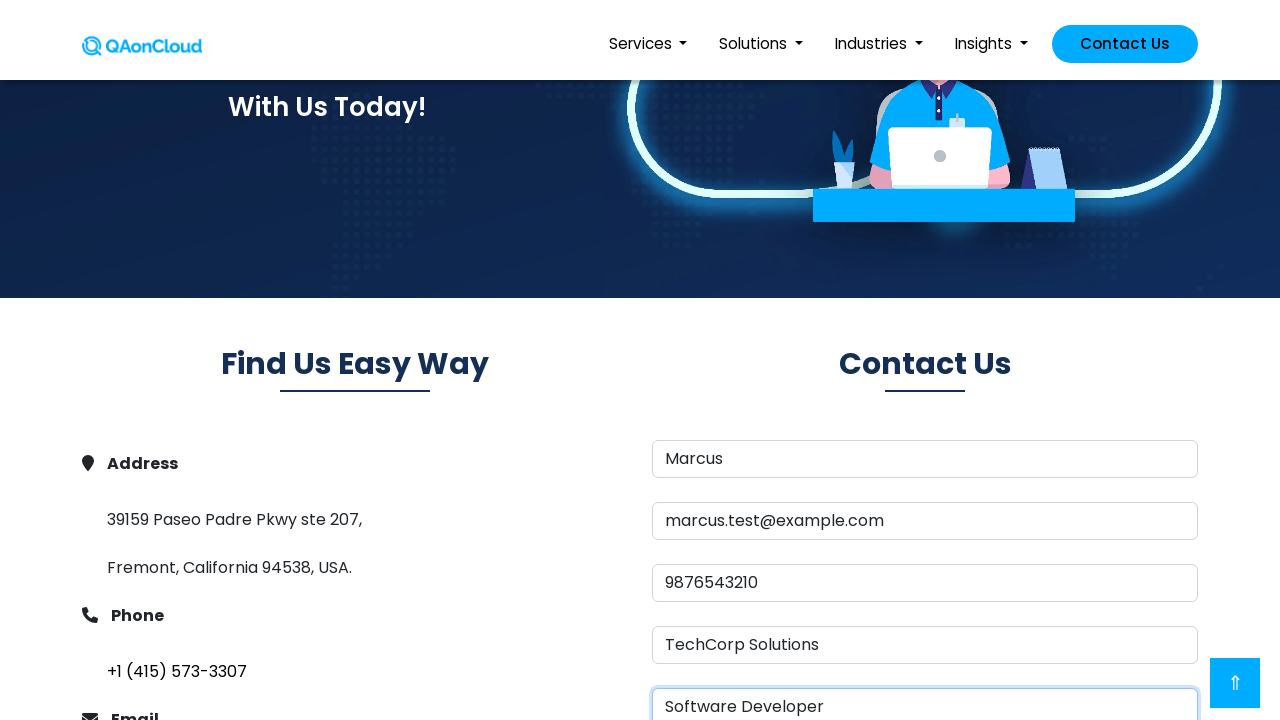

Clicked submit button to submit contact form at (925, 396) on .contact-btn
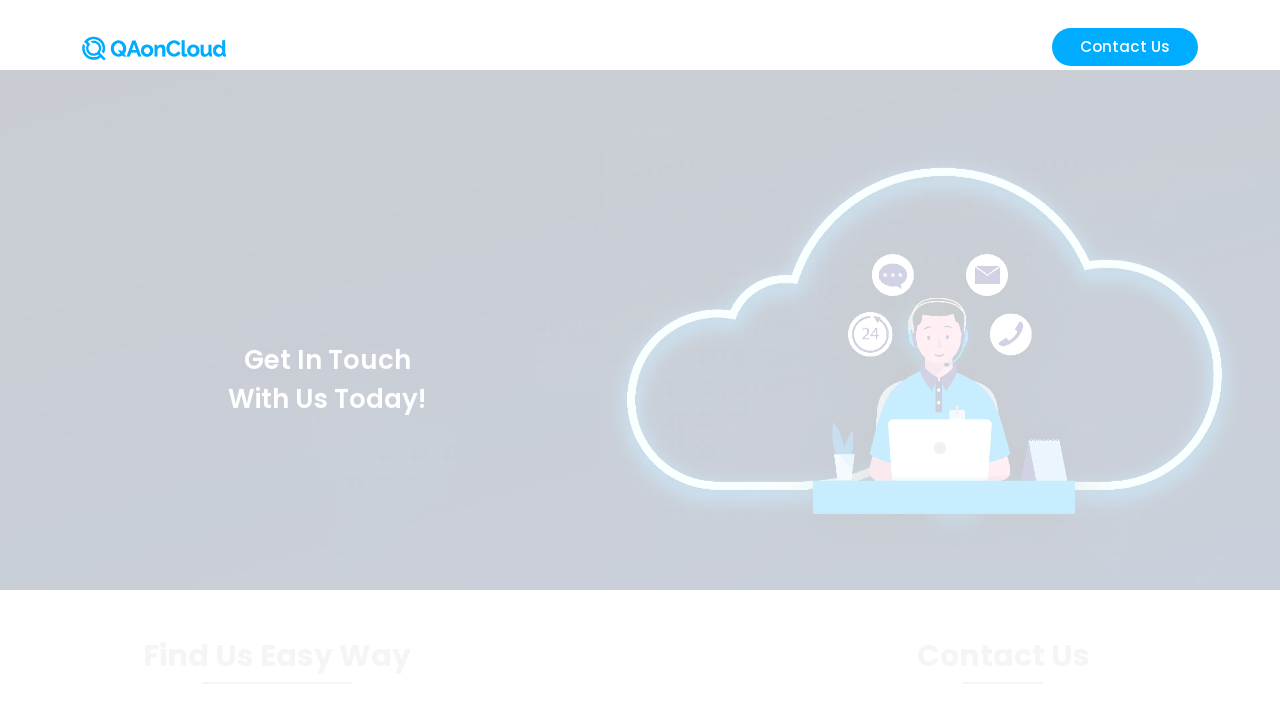

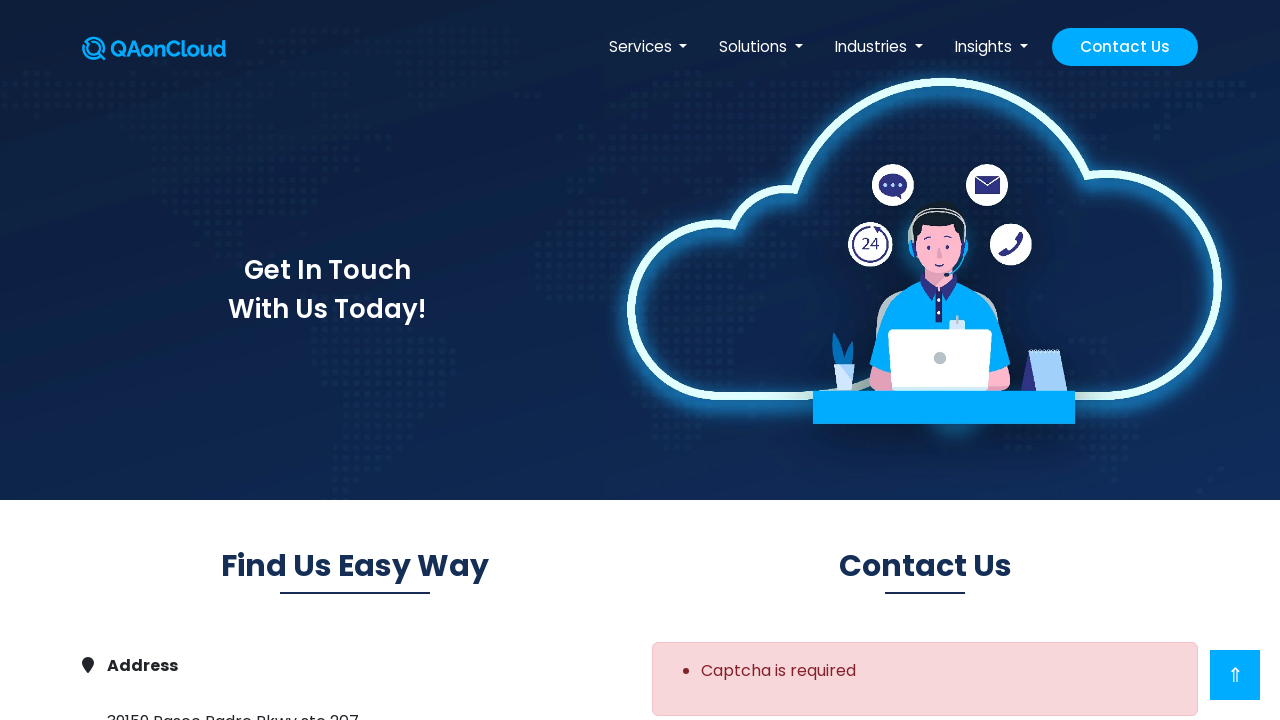